Tests custom radio button and checkbox interactions on Ubuntu login page using JavaScript execution to click elements

Starting URL: https://login.ubuntu.com/

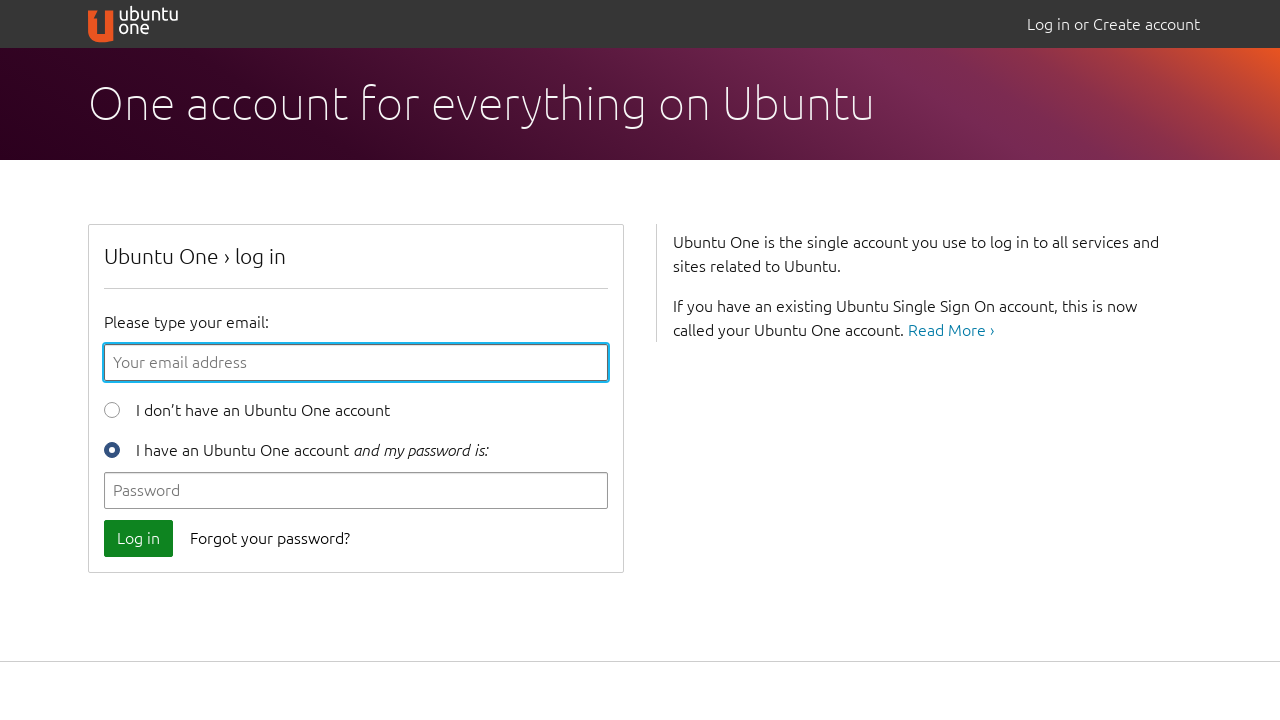

Clicked 'Register' radio button using JavaScript execution
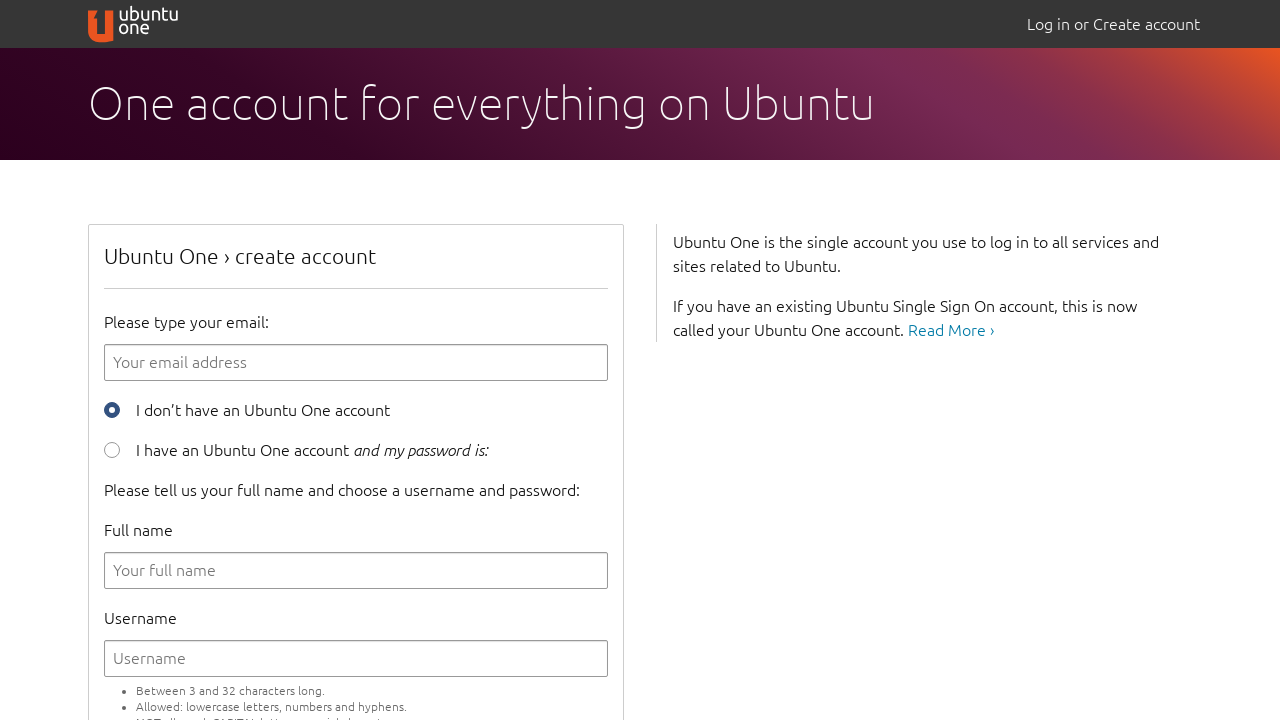

Verified 'Register' radio button is selected
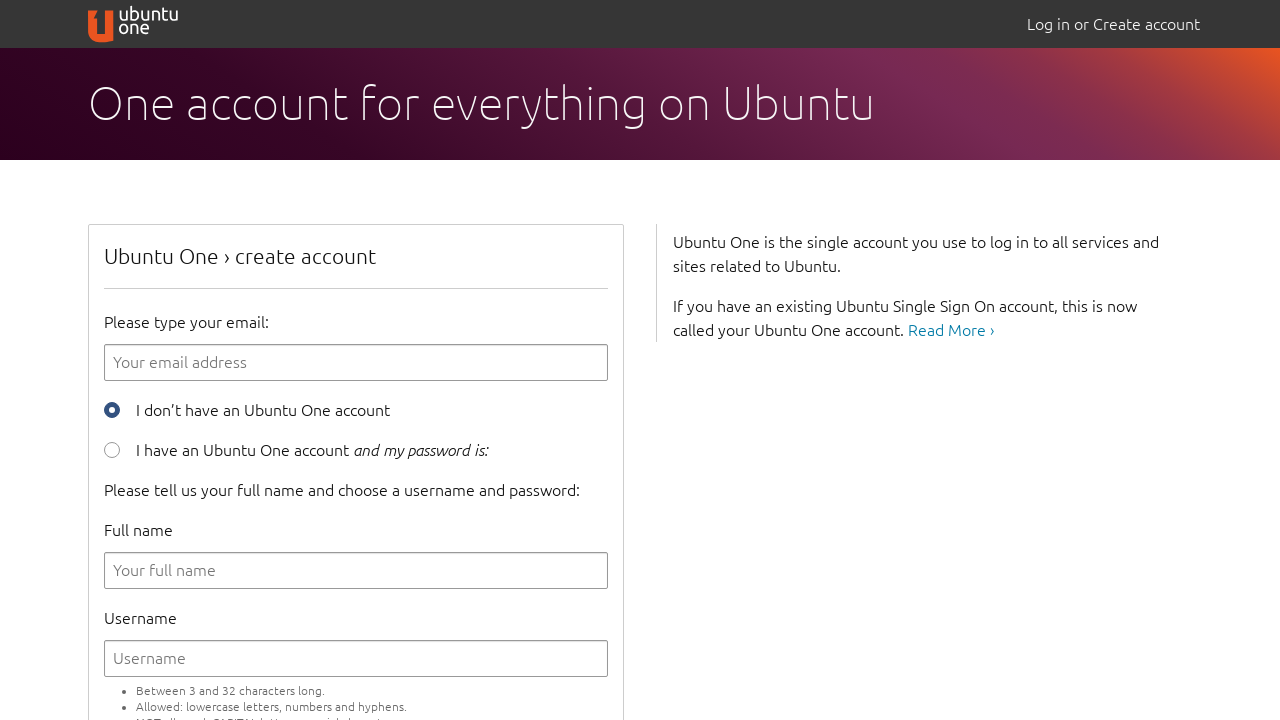

Clicked 'Accept ToS' checkbox using JavaScript execution
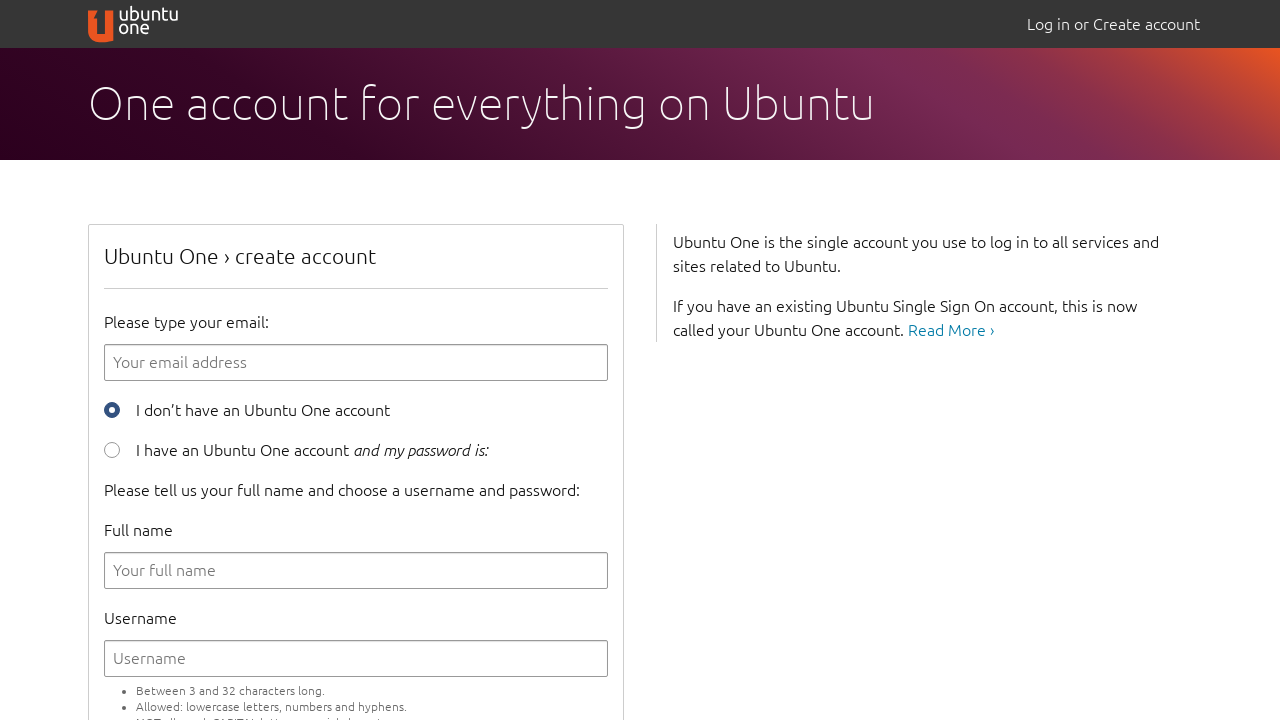

Verified 'Accept ToS' checkbox is selected
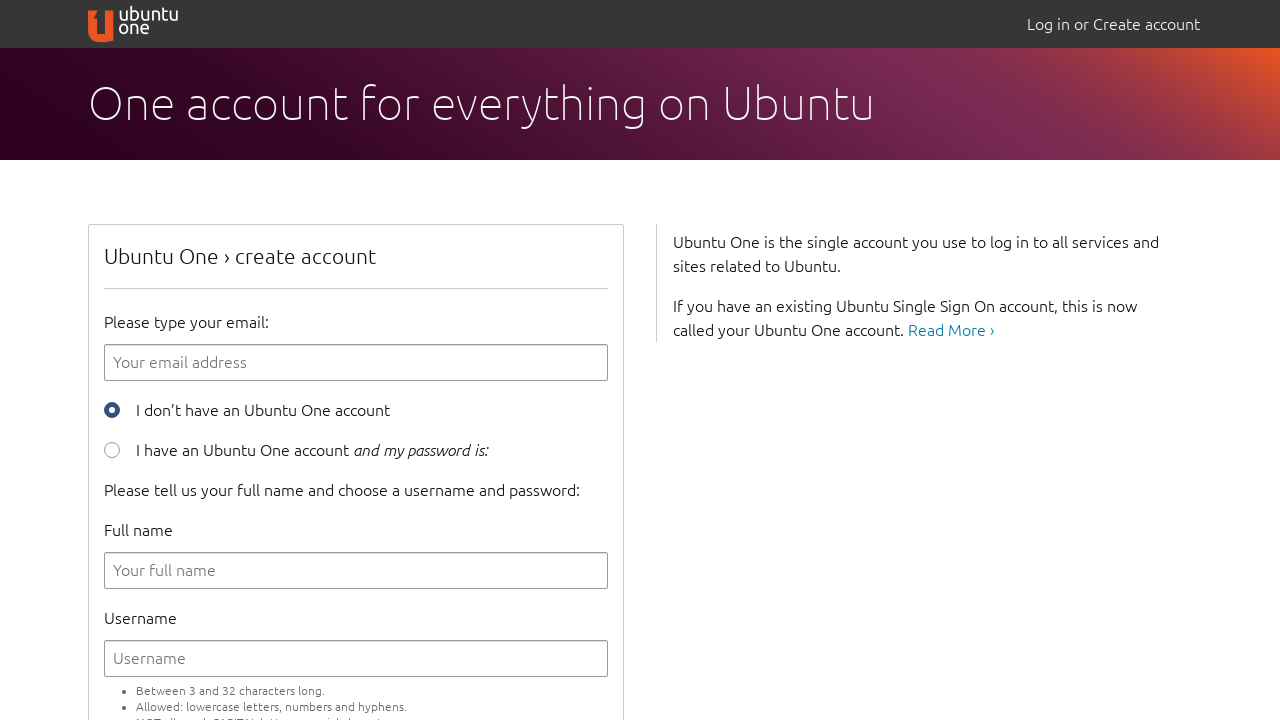

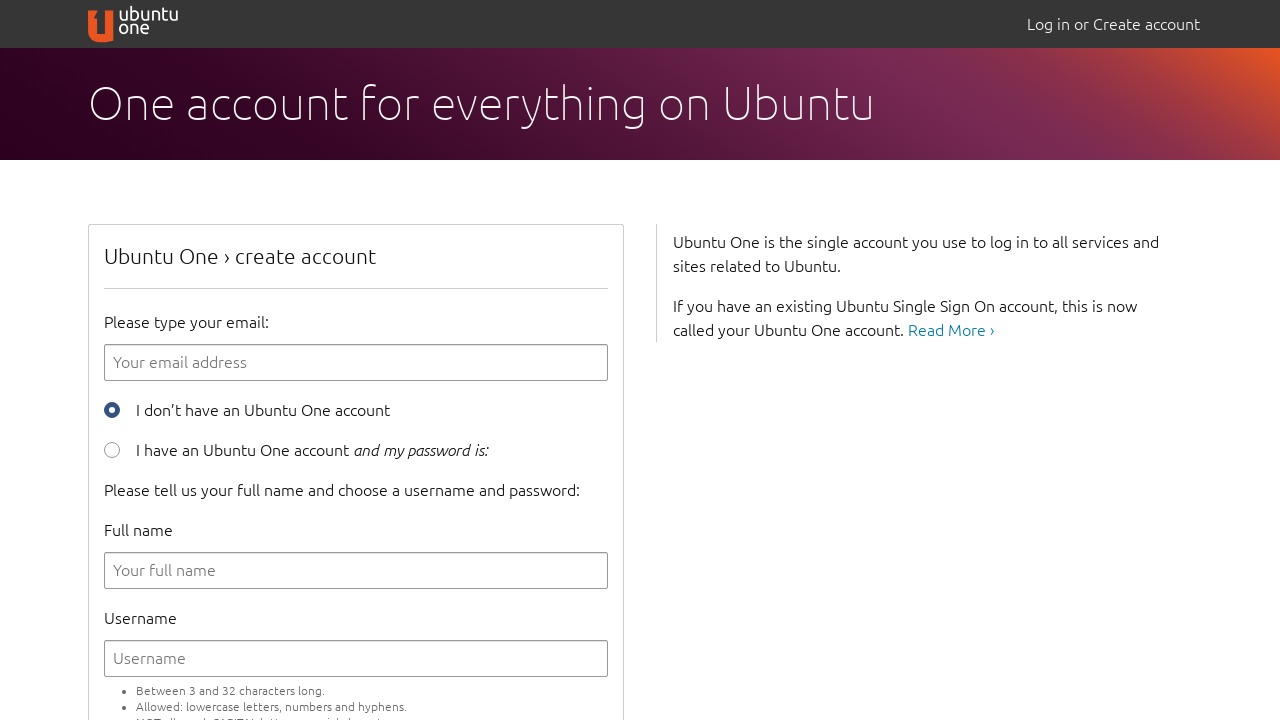